Tests JavaScript alert handling functionality including accepting/dismissing alert, confirm, and prompt dialogs on a test website.

Starting URL: https://the-internet.herokuapp.com/javascript_alerts

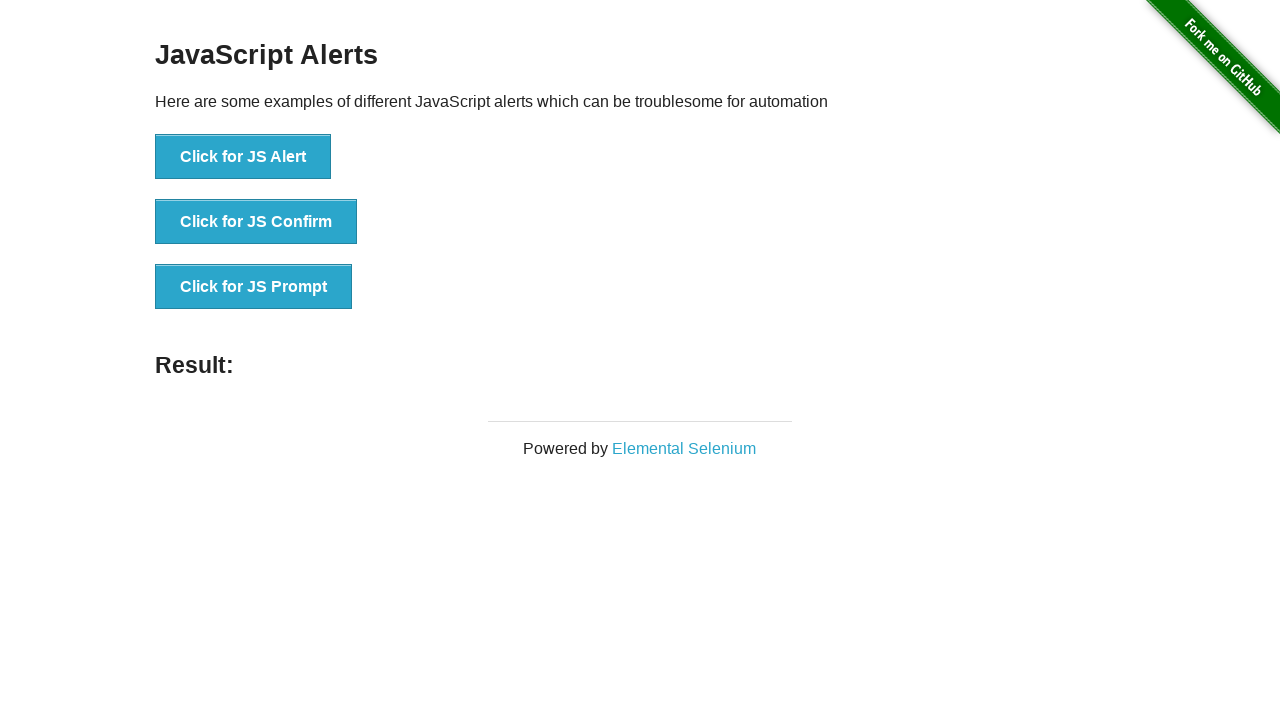

Clicked JS Alert button at (243, 157) on xpath=//button[@onclick='jsAlert()']
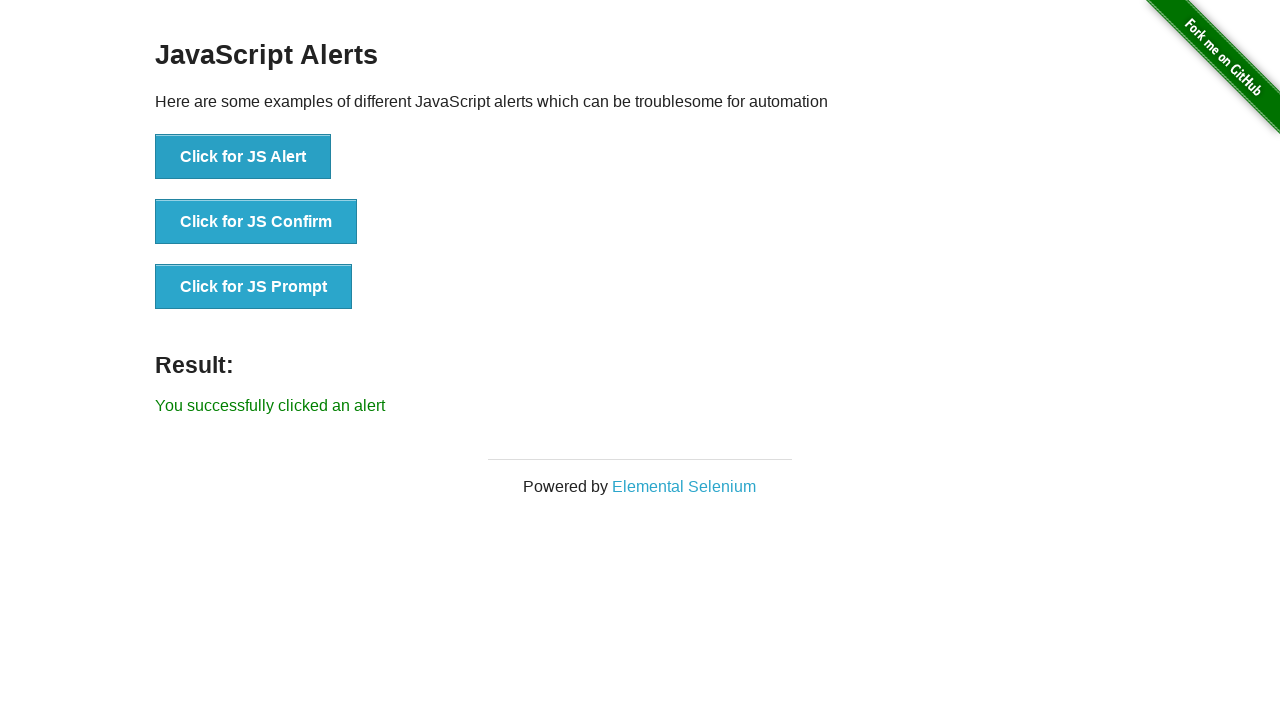

Set up dialog handler to accept alert
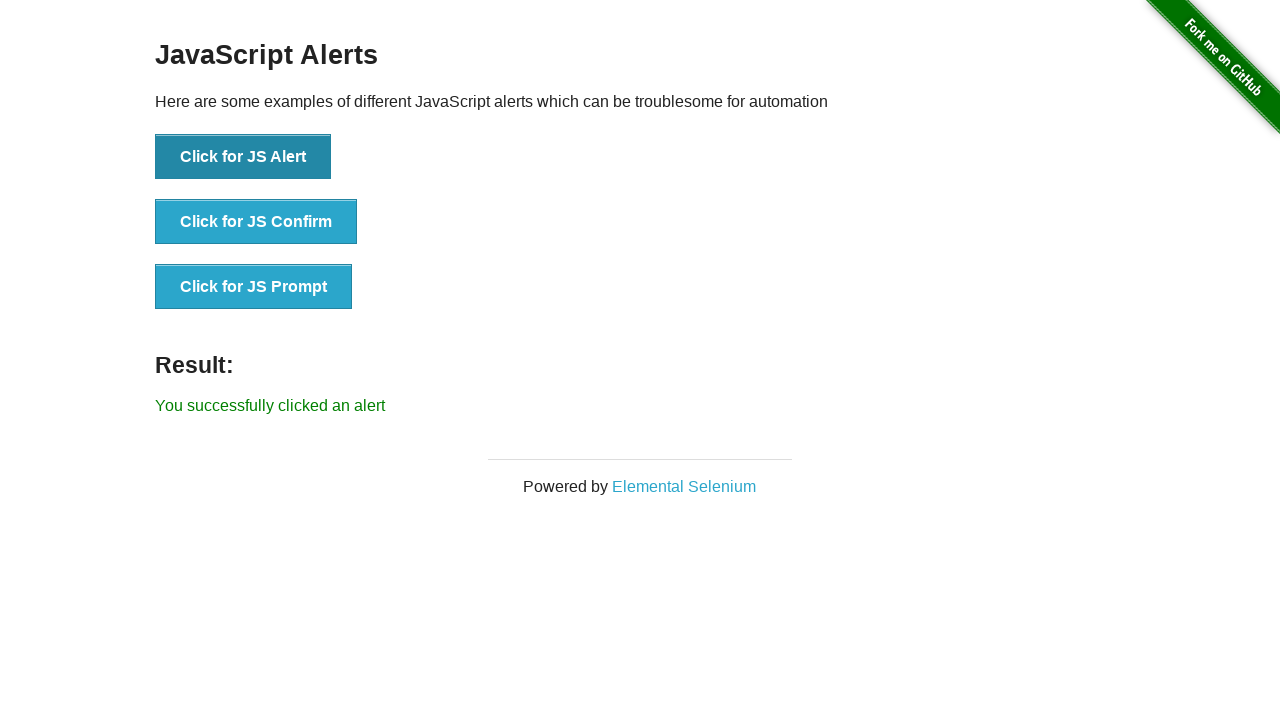

Alert was accepted and result message displayed
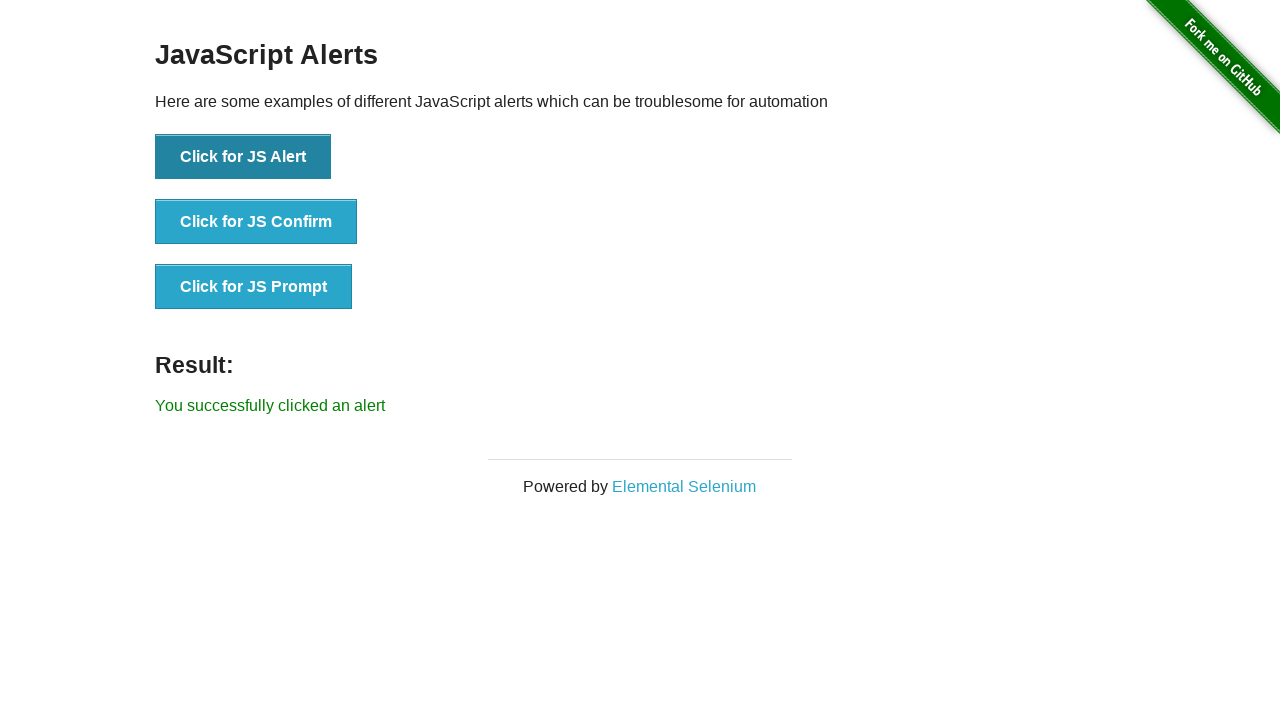

Set up dialog handler to dismiss confirm dialog
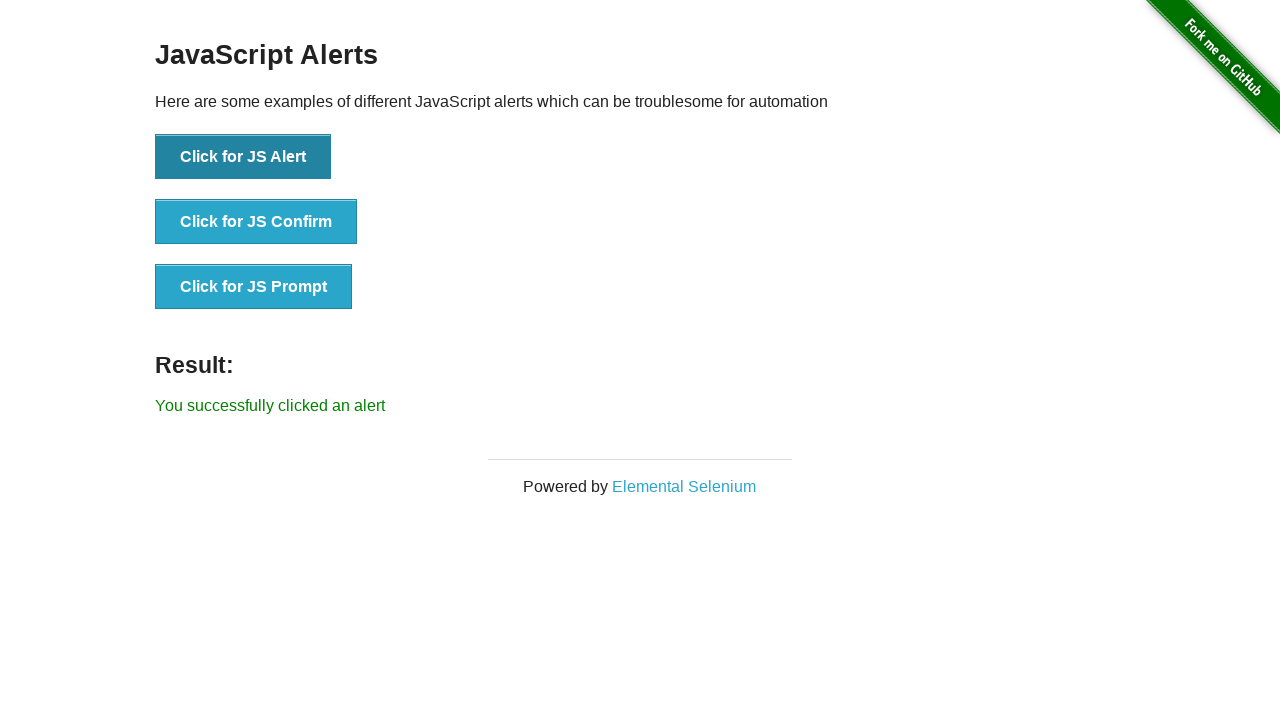

Clicked JS Confirm button at (256, 222) on xpath=//button[@onclick='jsConfirm()']
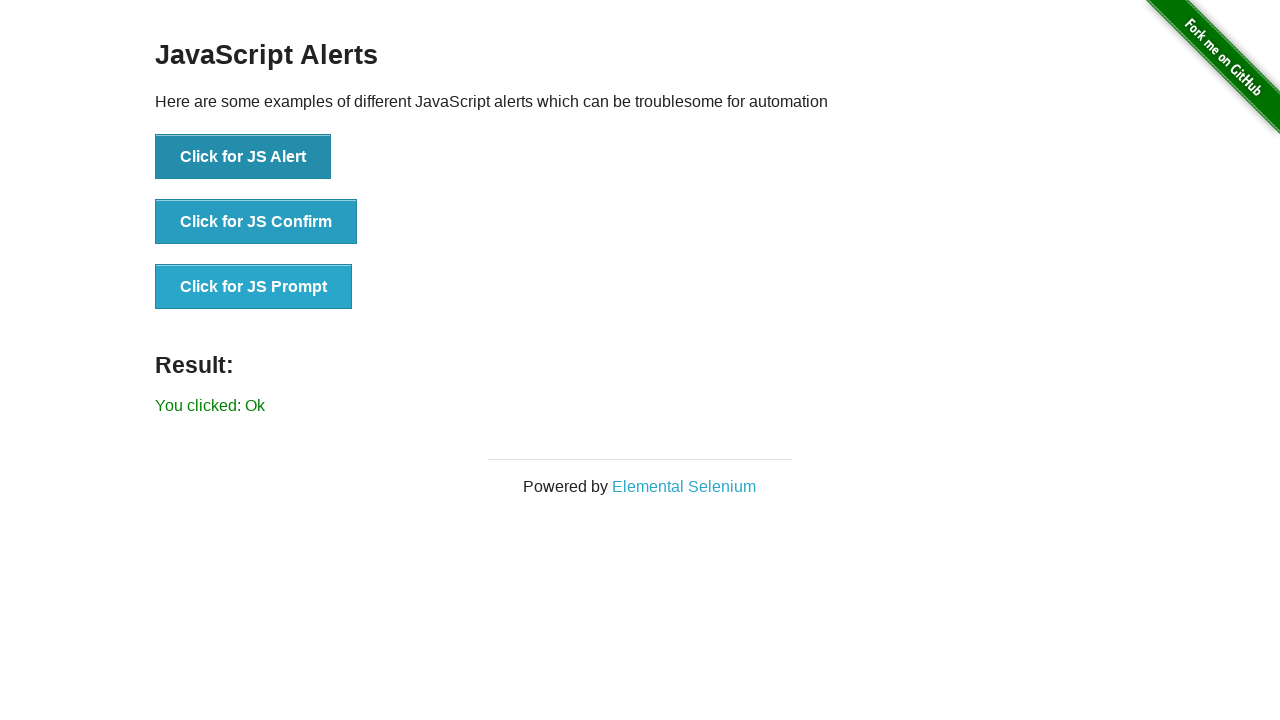

Confirm dialog was dismissed and result message displayed
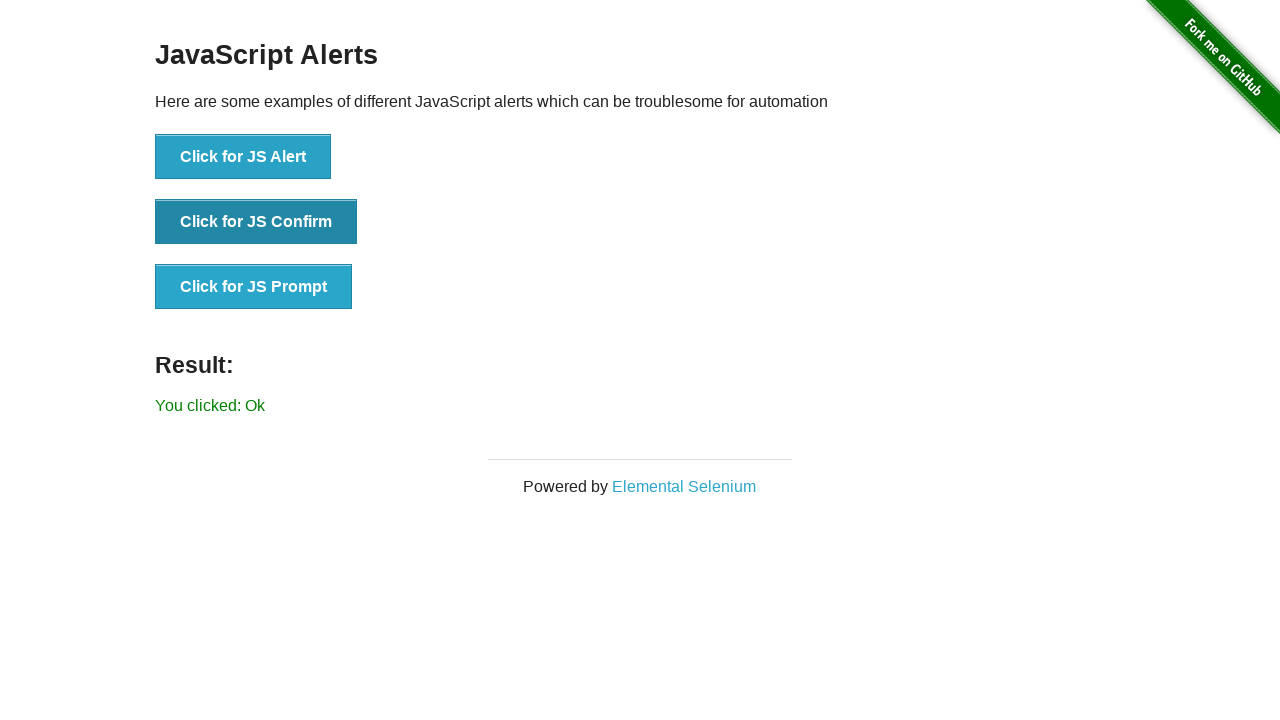

Set up dialog handler to accept confirm dialog
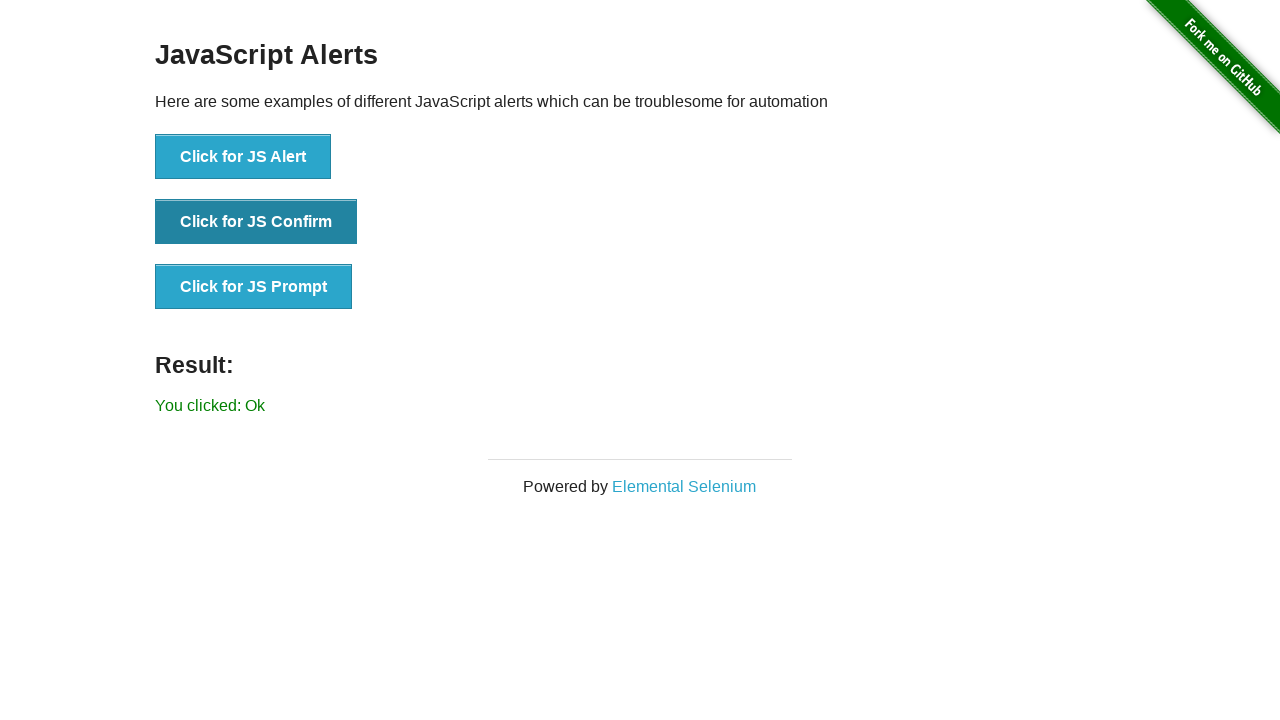

Clicked JS Confirm button at (256, 222) on xpath=//button[@onclick='jsConfirm()']
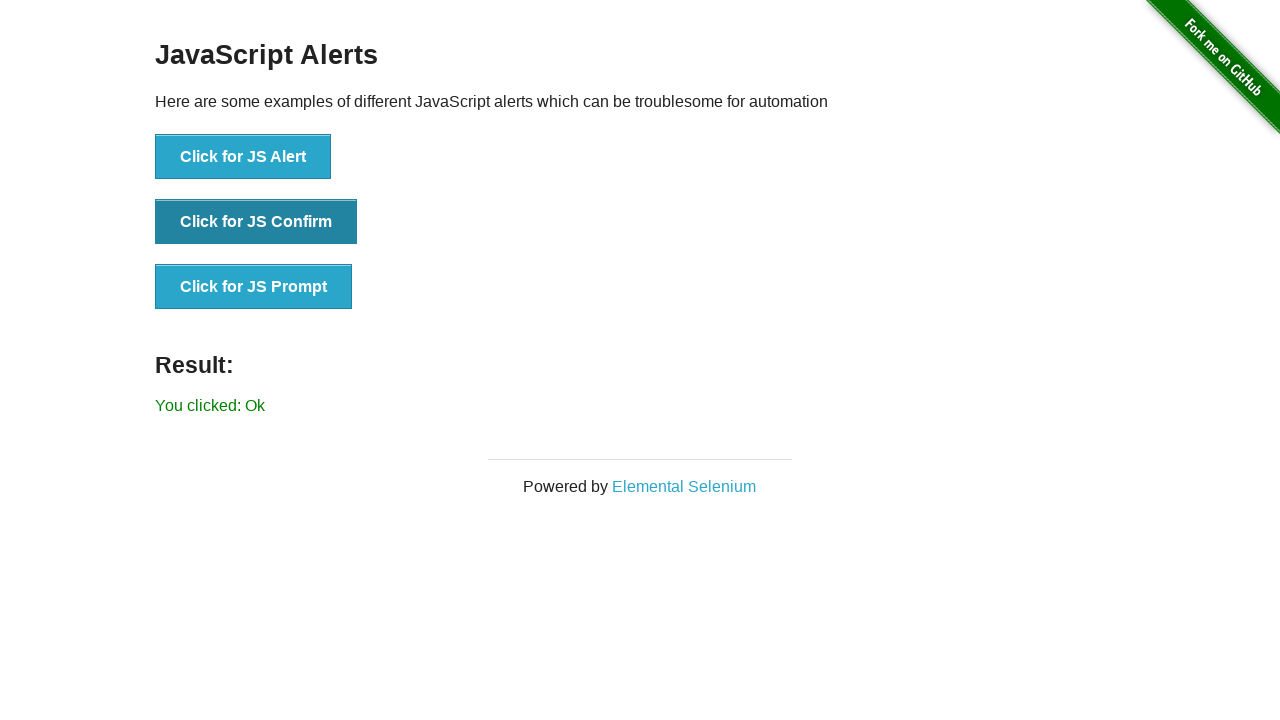

Confirm dialog was accepted and result message displayed
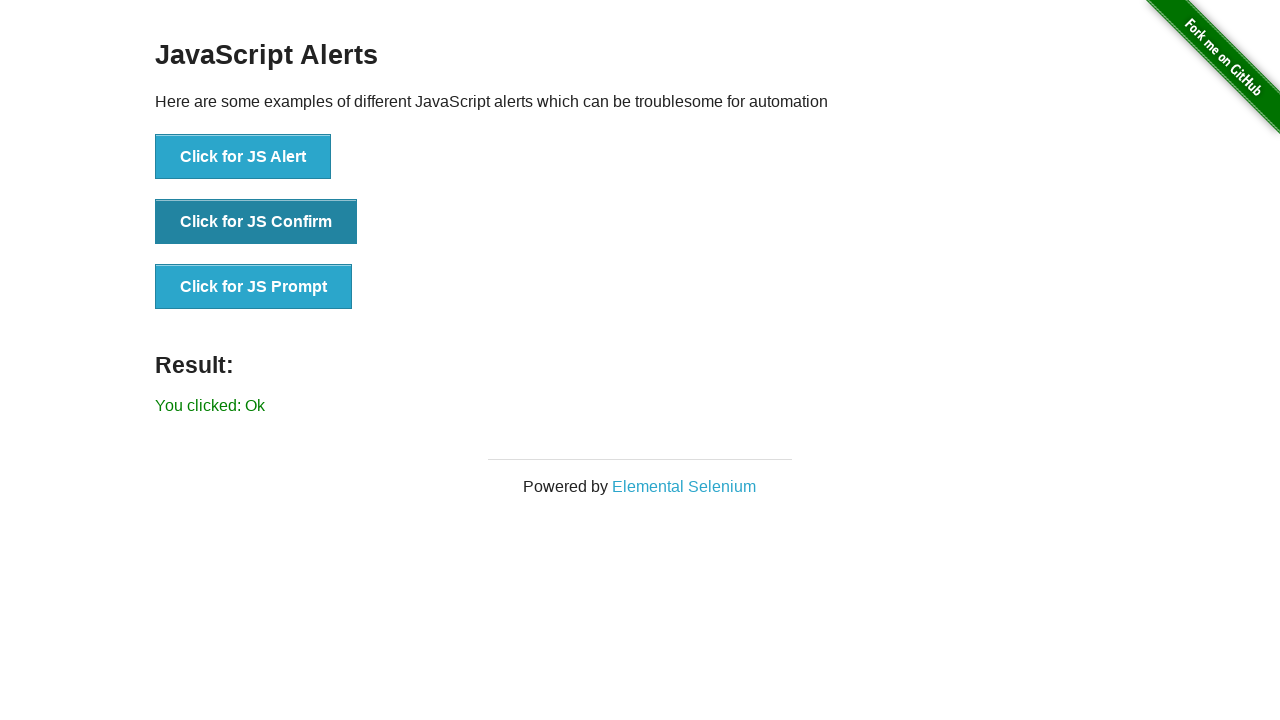

Set up dialog handler to dismiss prompt dialog
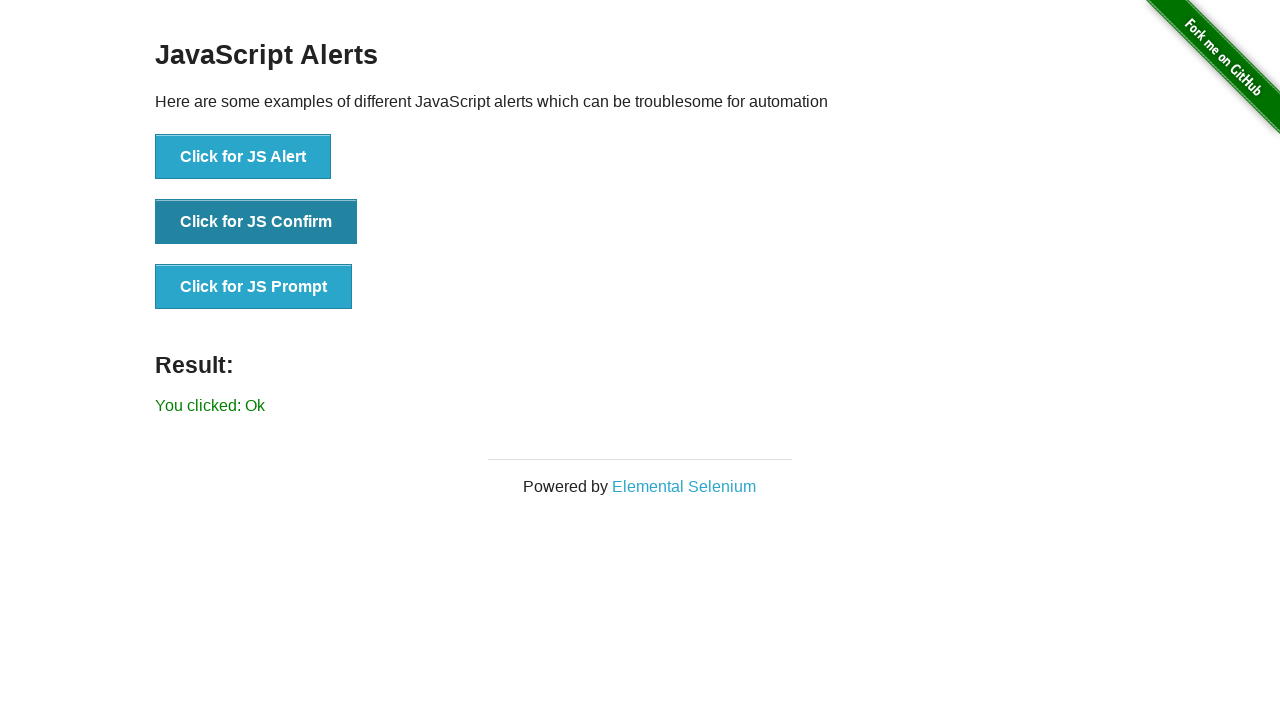

Clicked JS Prompt button at (254, 287) on xpath=//button[@onclick='jsPrompt()']
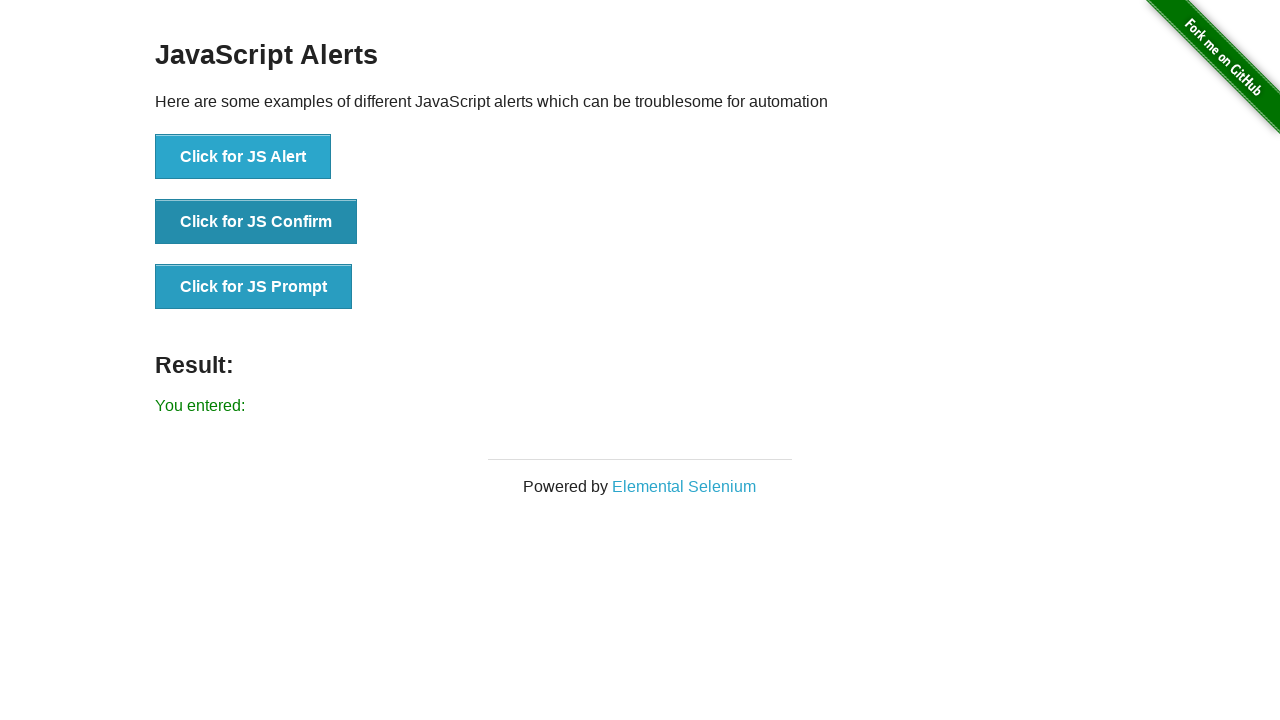

Prompt dialog was dismissed and result message displayed
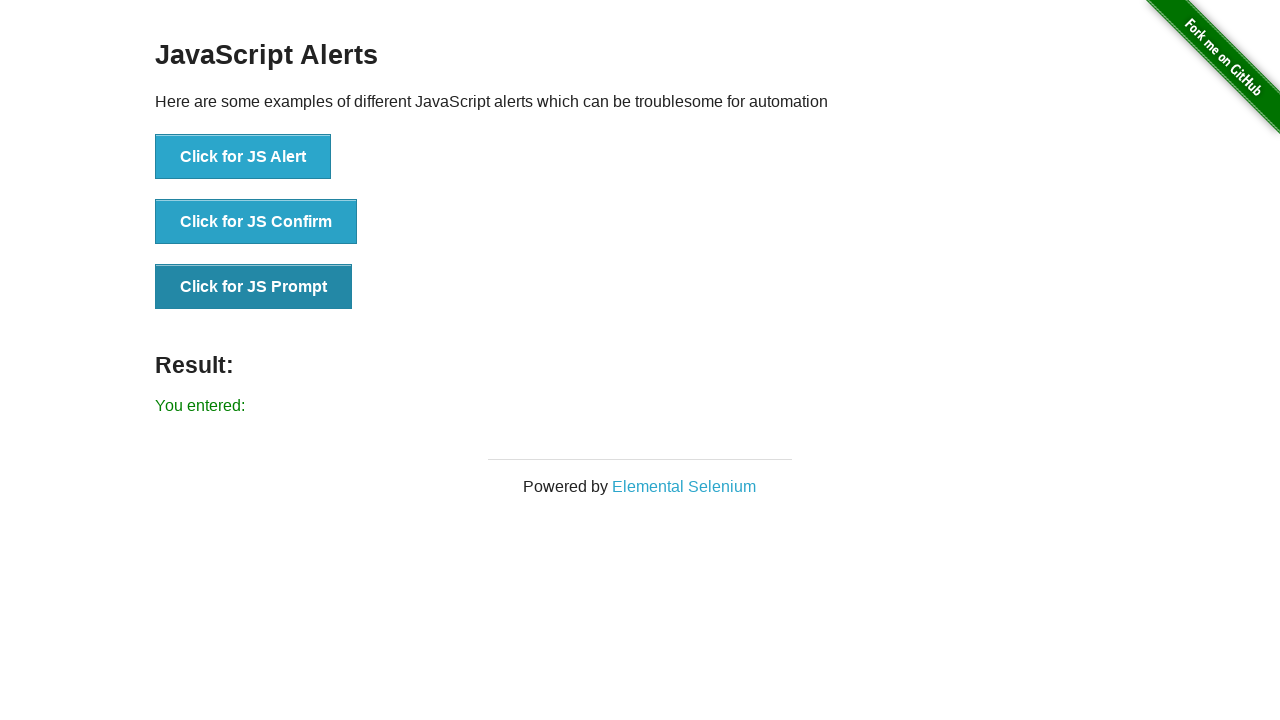

Set up dialog handler to accept prompt with text 'Hello'
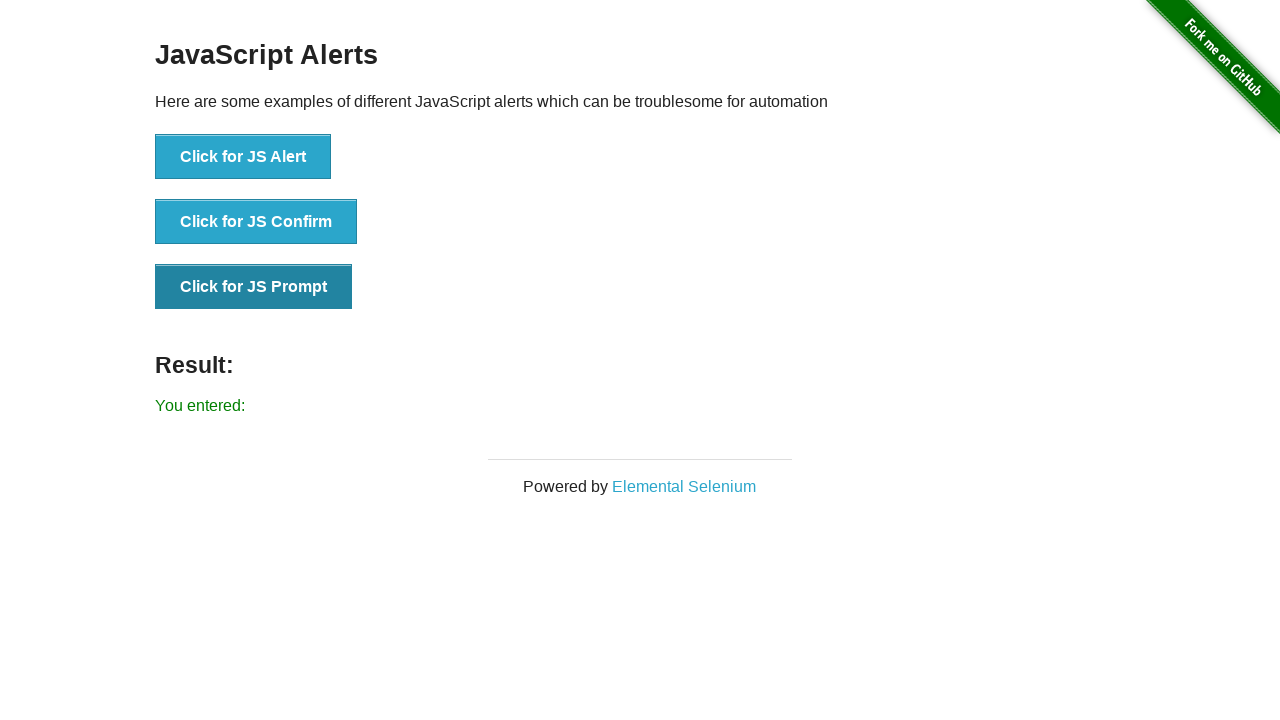

Clicked JS Prompt button at (254, 287) on xpath=//button[@onclick='jsPrompt()']
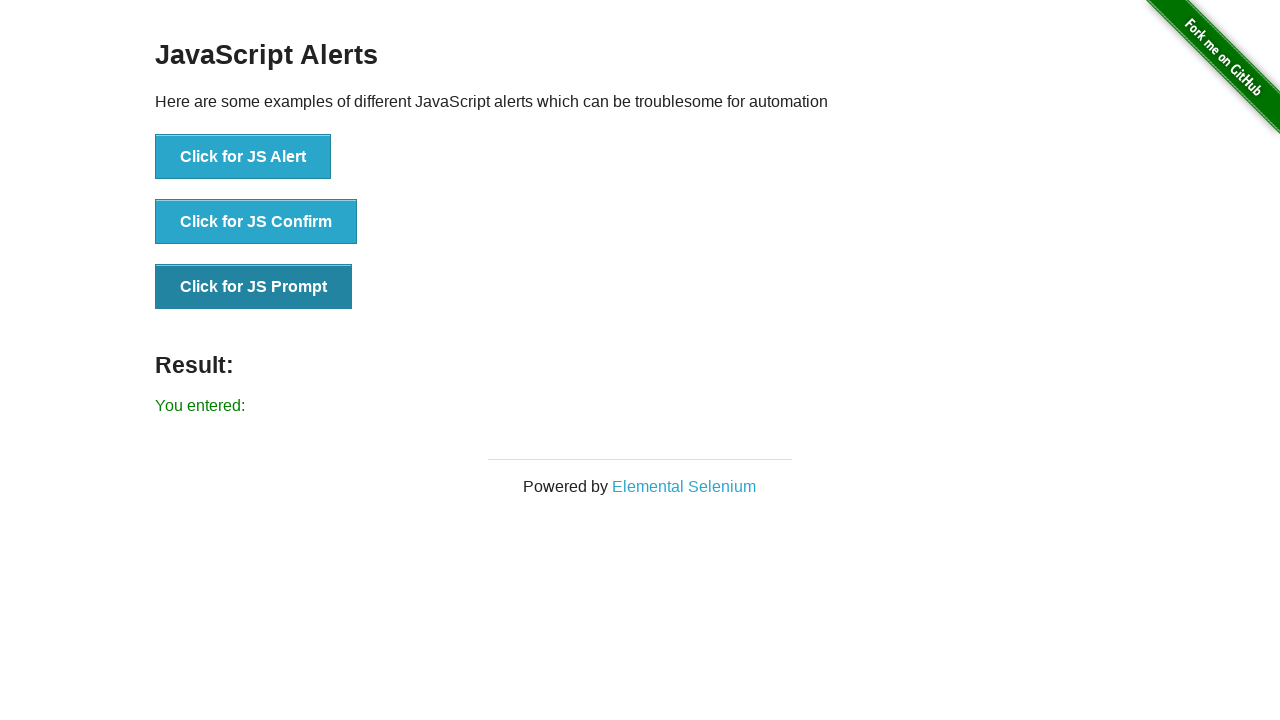

Prompt dialog was accepted with text 'Hello' and result message displayed
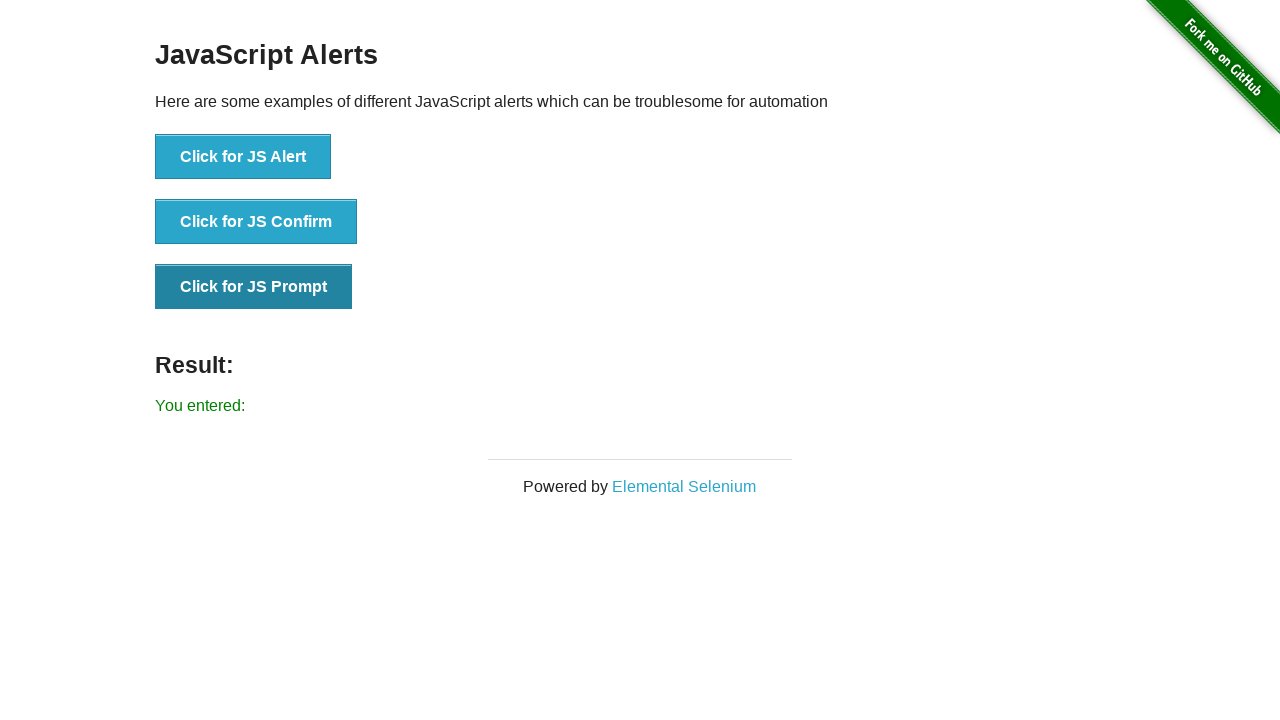

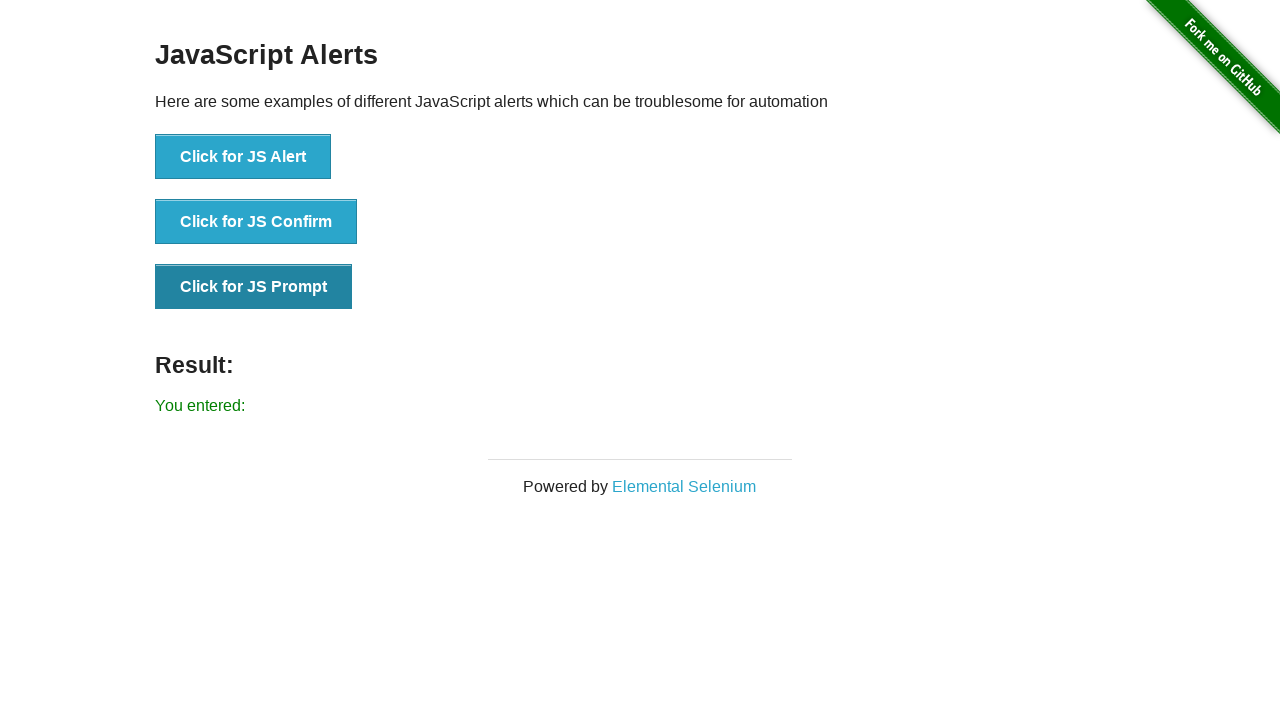